Tests web table sorting functionality by clicking on the product column header to sort alphabetically, then verifies the products are displayed in sorted order

Starting URL: https://rahulshettyacademy.com/seleniumPractise/#/offers

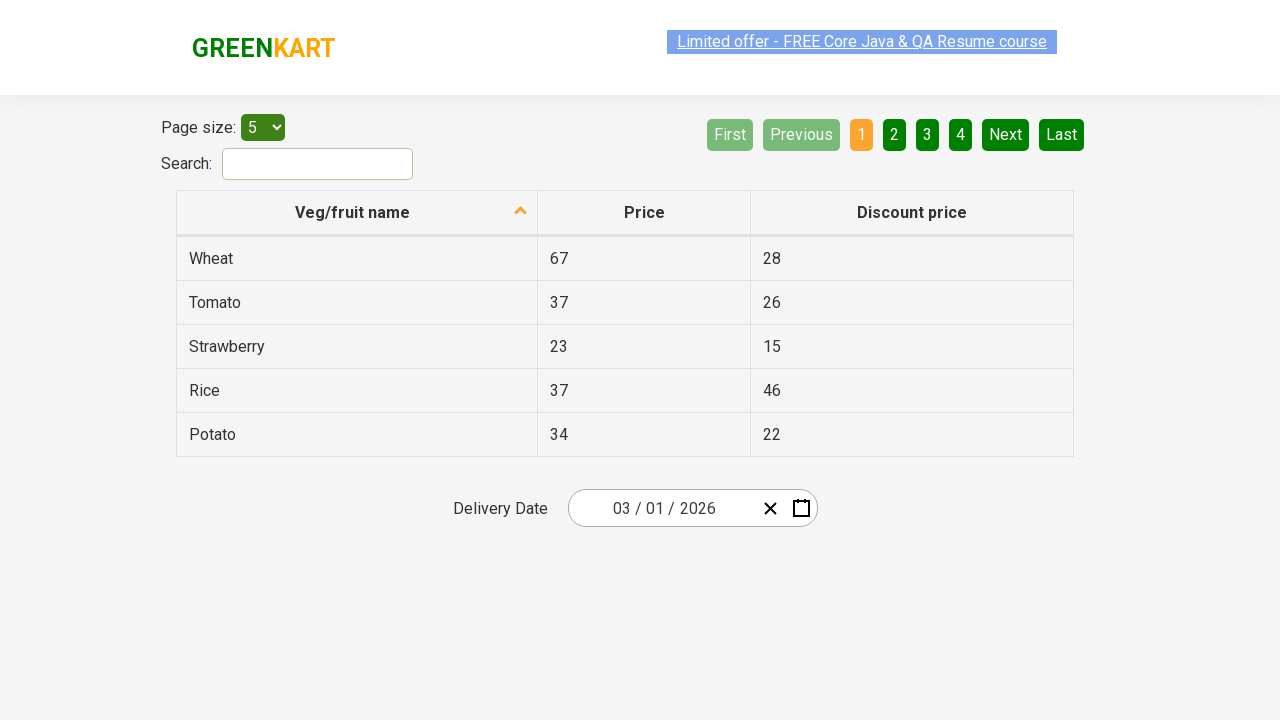

Clicked product column header to sort alphabetically at (357, 213) on xpath=//tr/th[1]
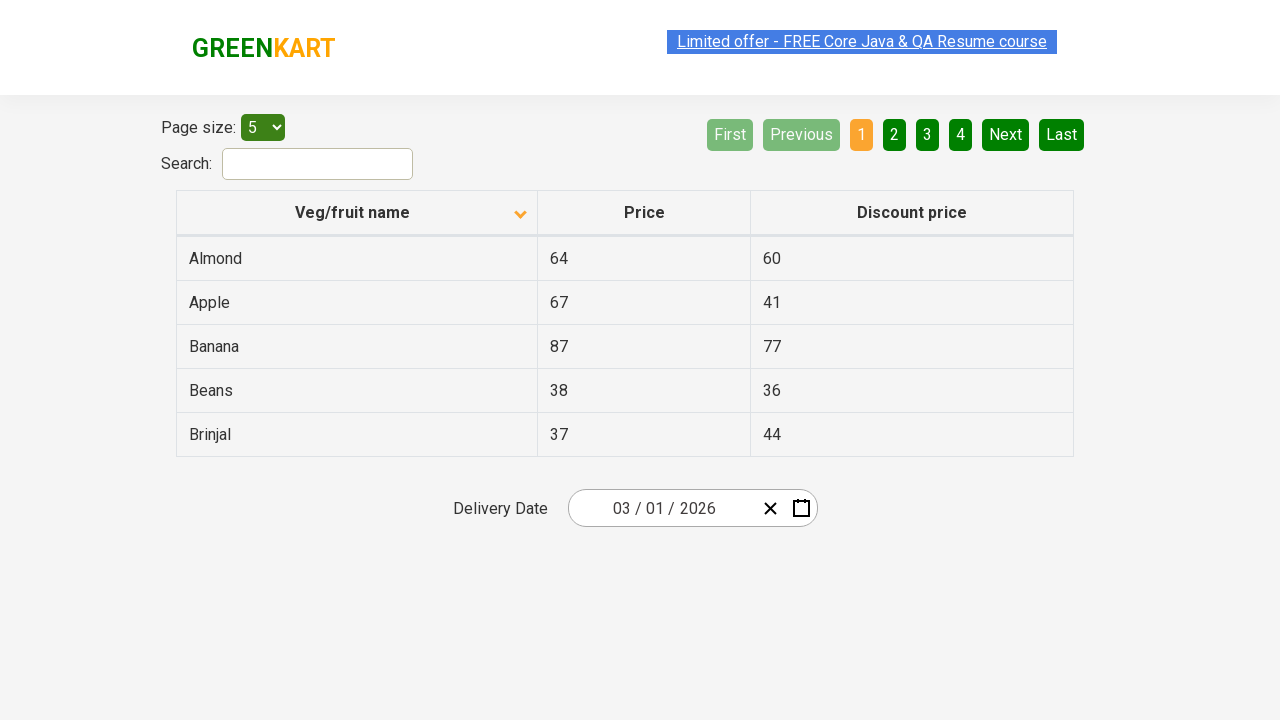

Table populated with product data
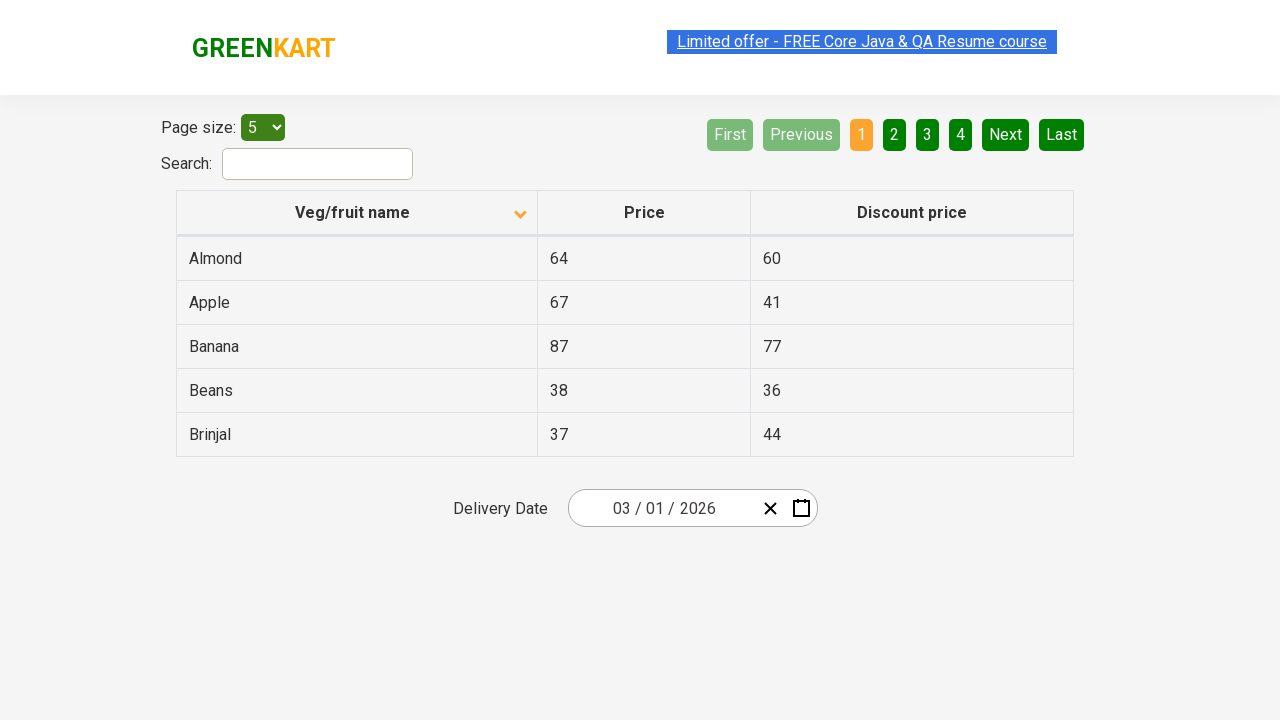

Retrieved all product elements from table
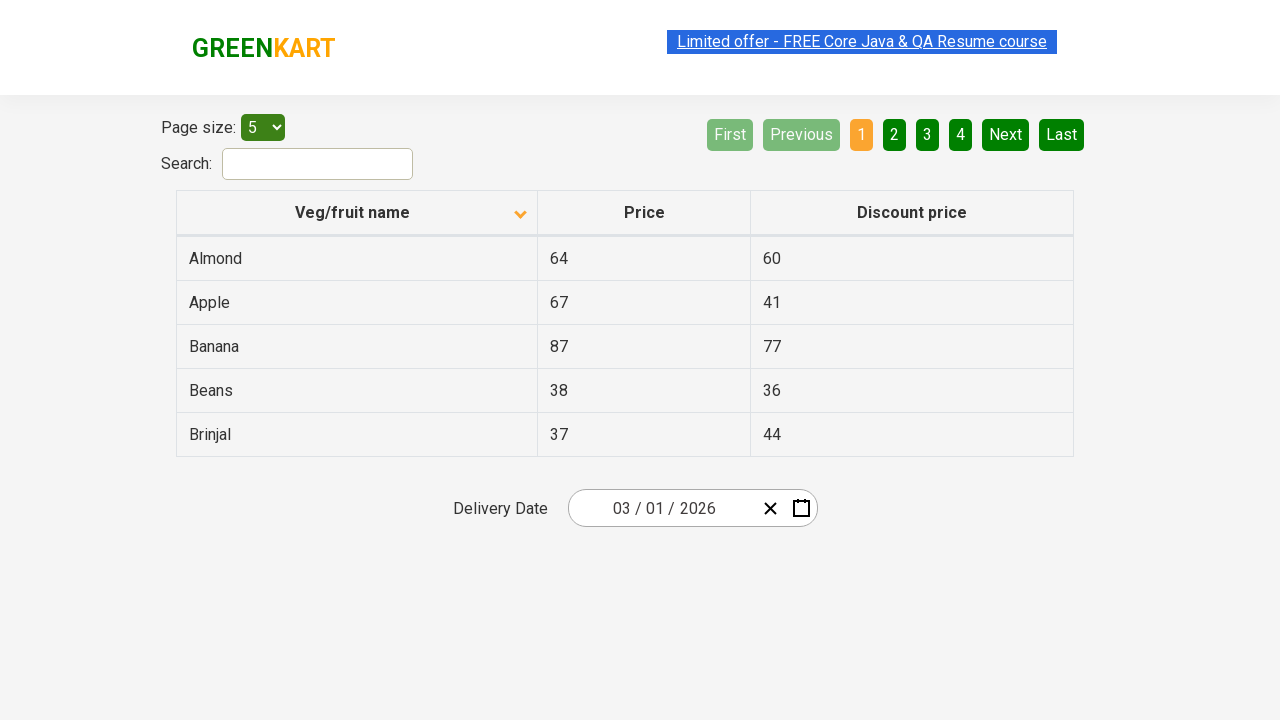

Extracted product names: ['Almond', 'Apple', 'Banana', 'Beans', 'Brinjal']
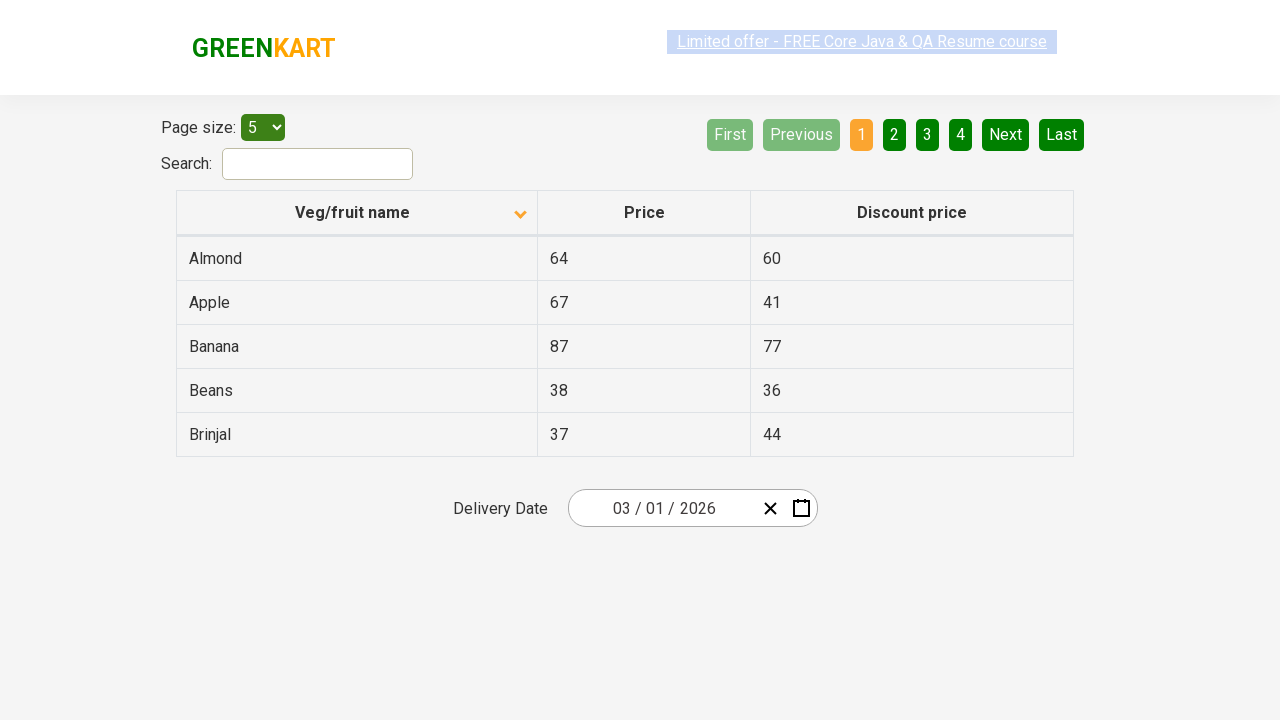

Created sorted product list: ['Almond', 'Apple', 'Banana', 'Beans', 'Brinjal']
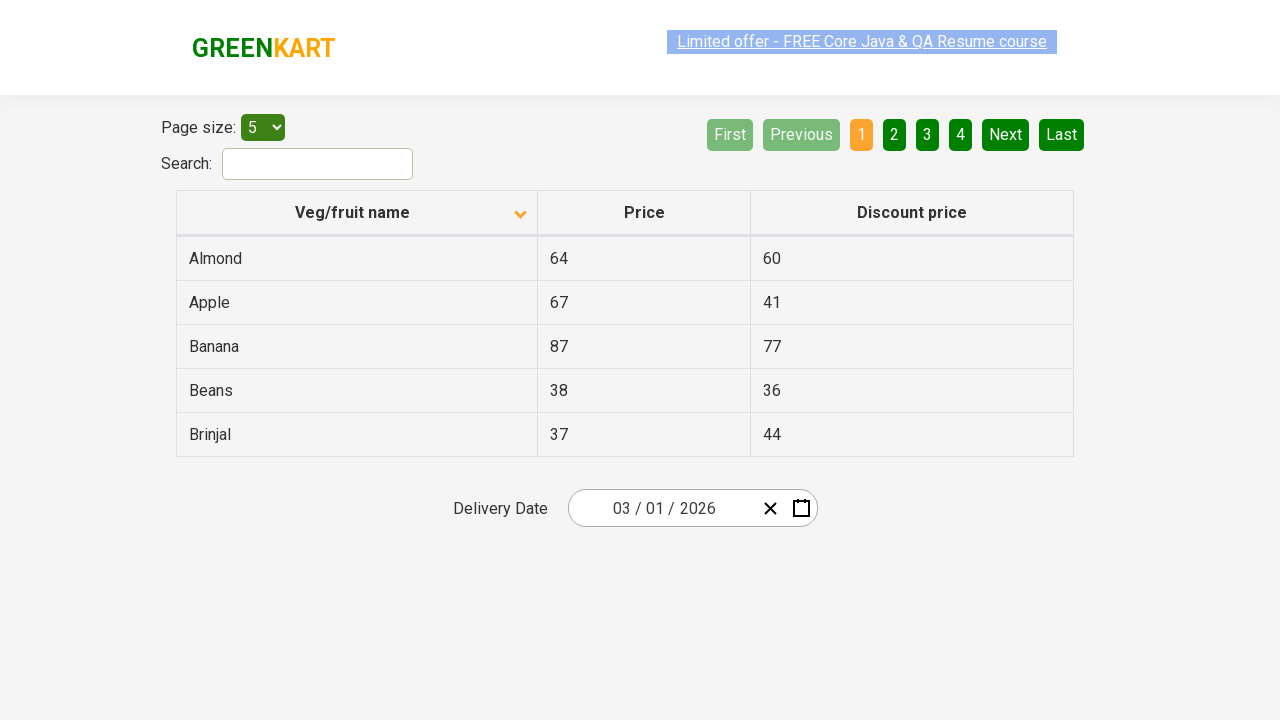

Verified that products are displayed in alphabetically sorted order
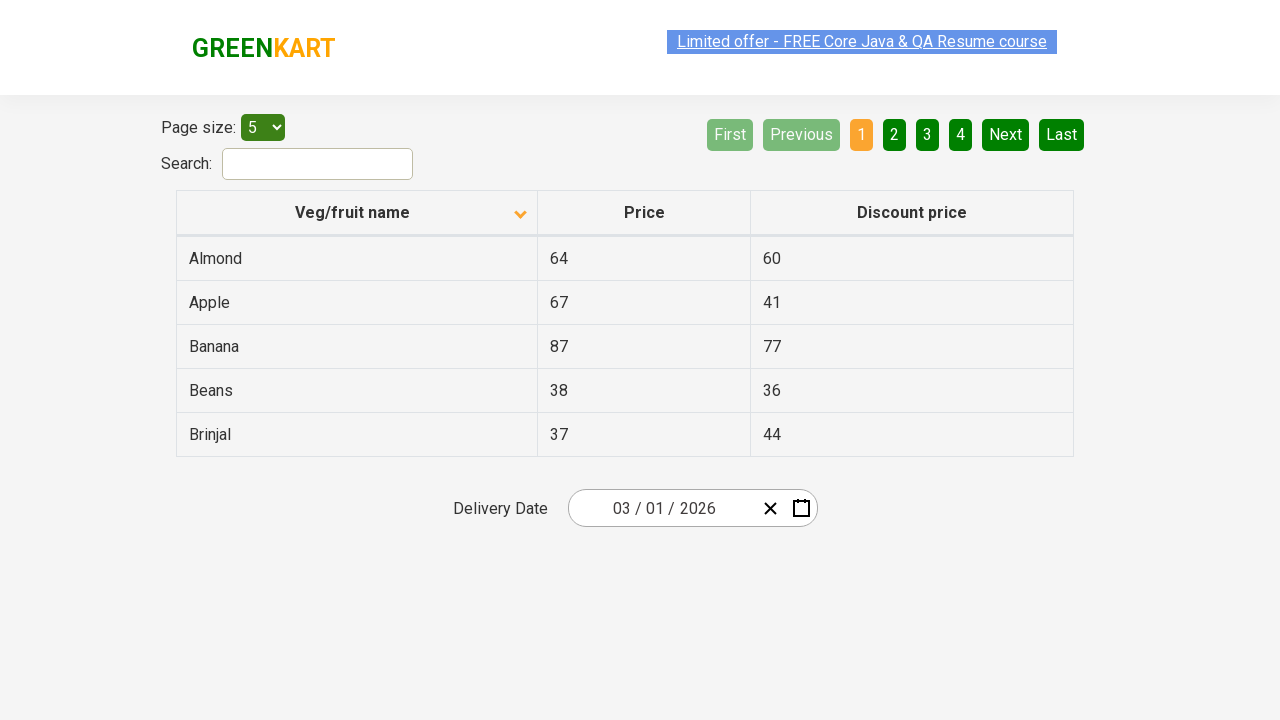

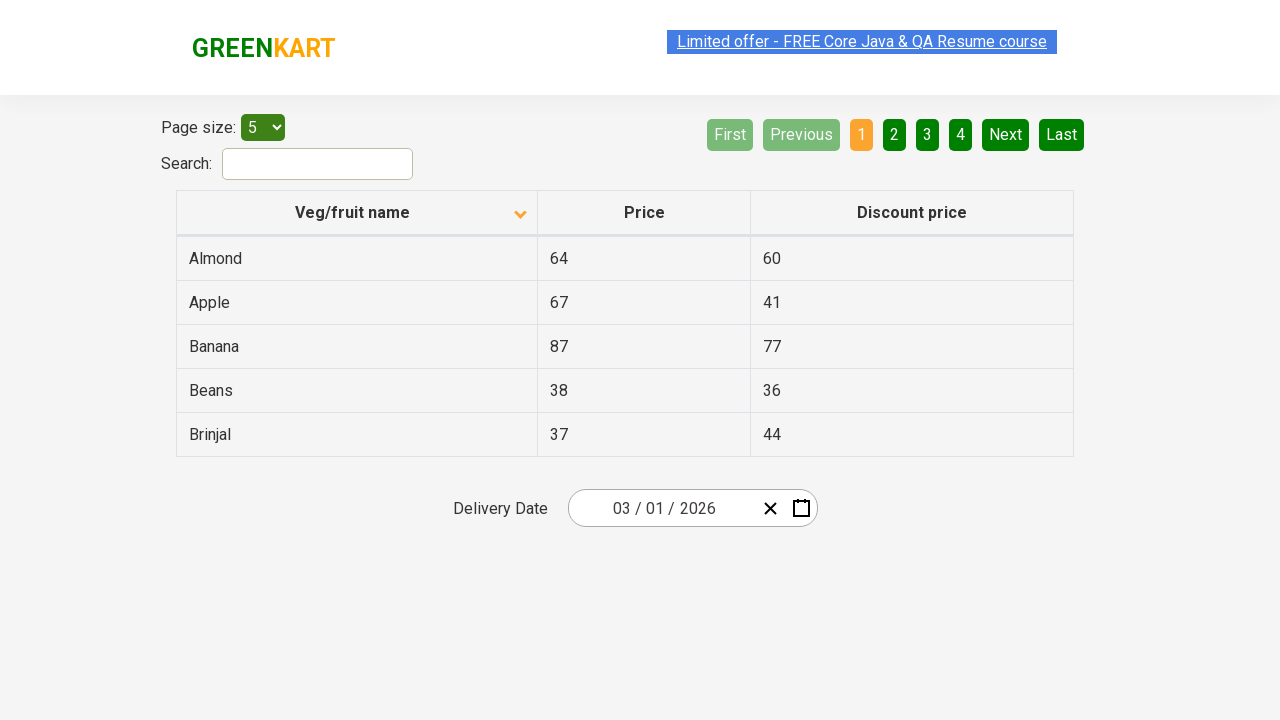